Tests browser zoom functionality by navigating to OpenCart demo page and adjusting zoom levels to 50% and 80% using JavaScript execution

Starting URL: https://www.opencart.com/index.php?route=cms/demo

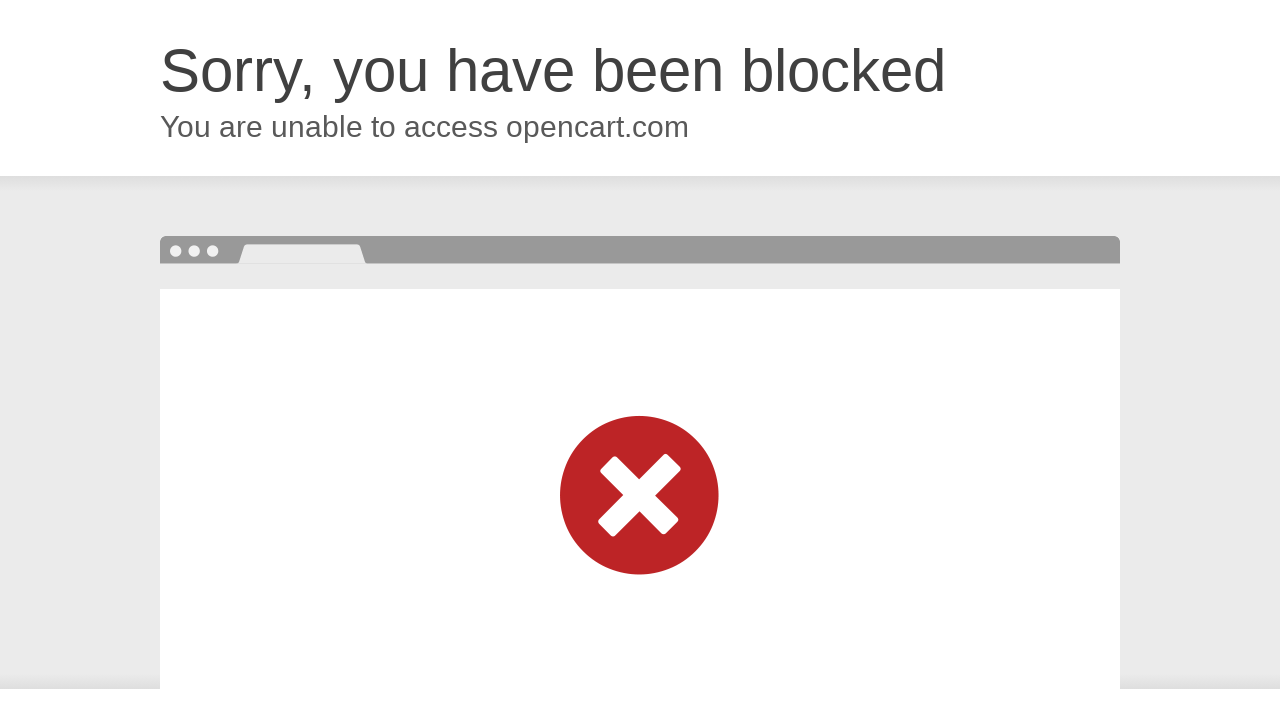

Set viewport size to 1920x1080
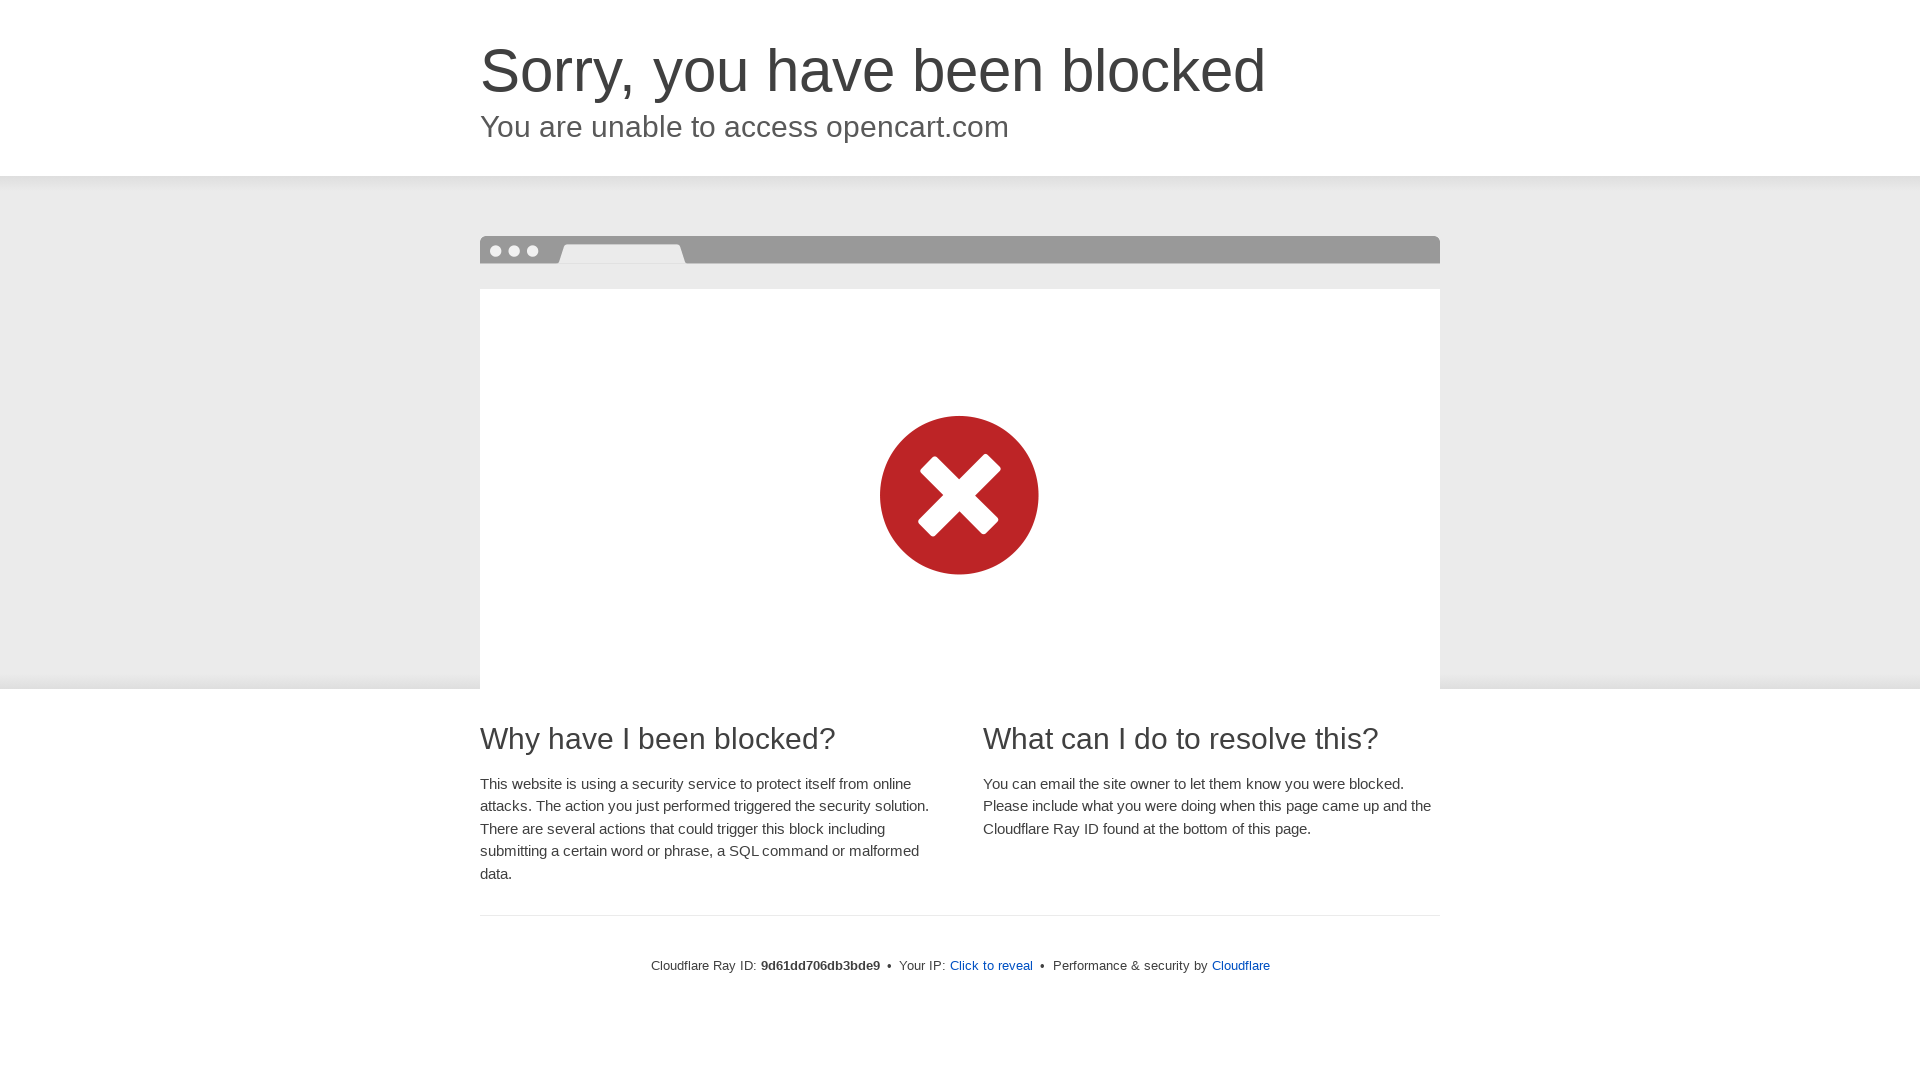

Set zoom level to 50%
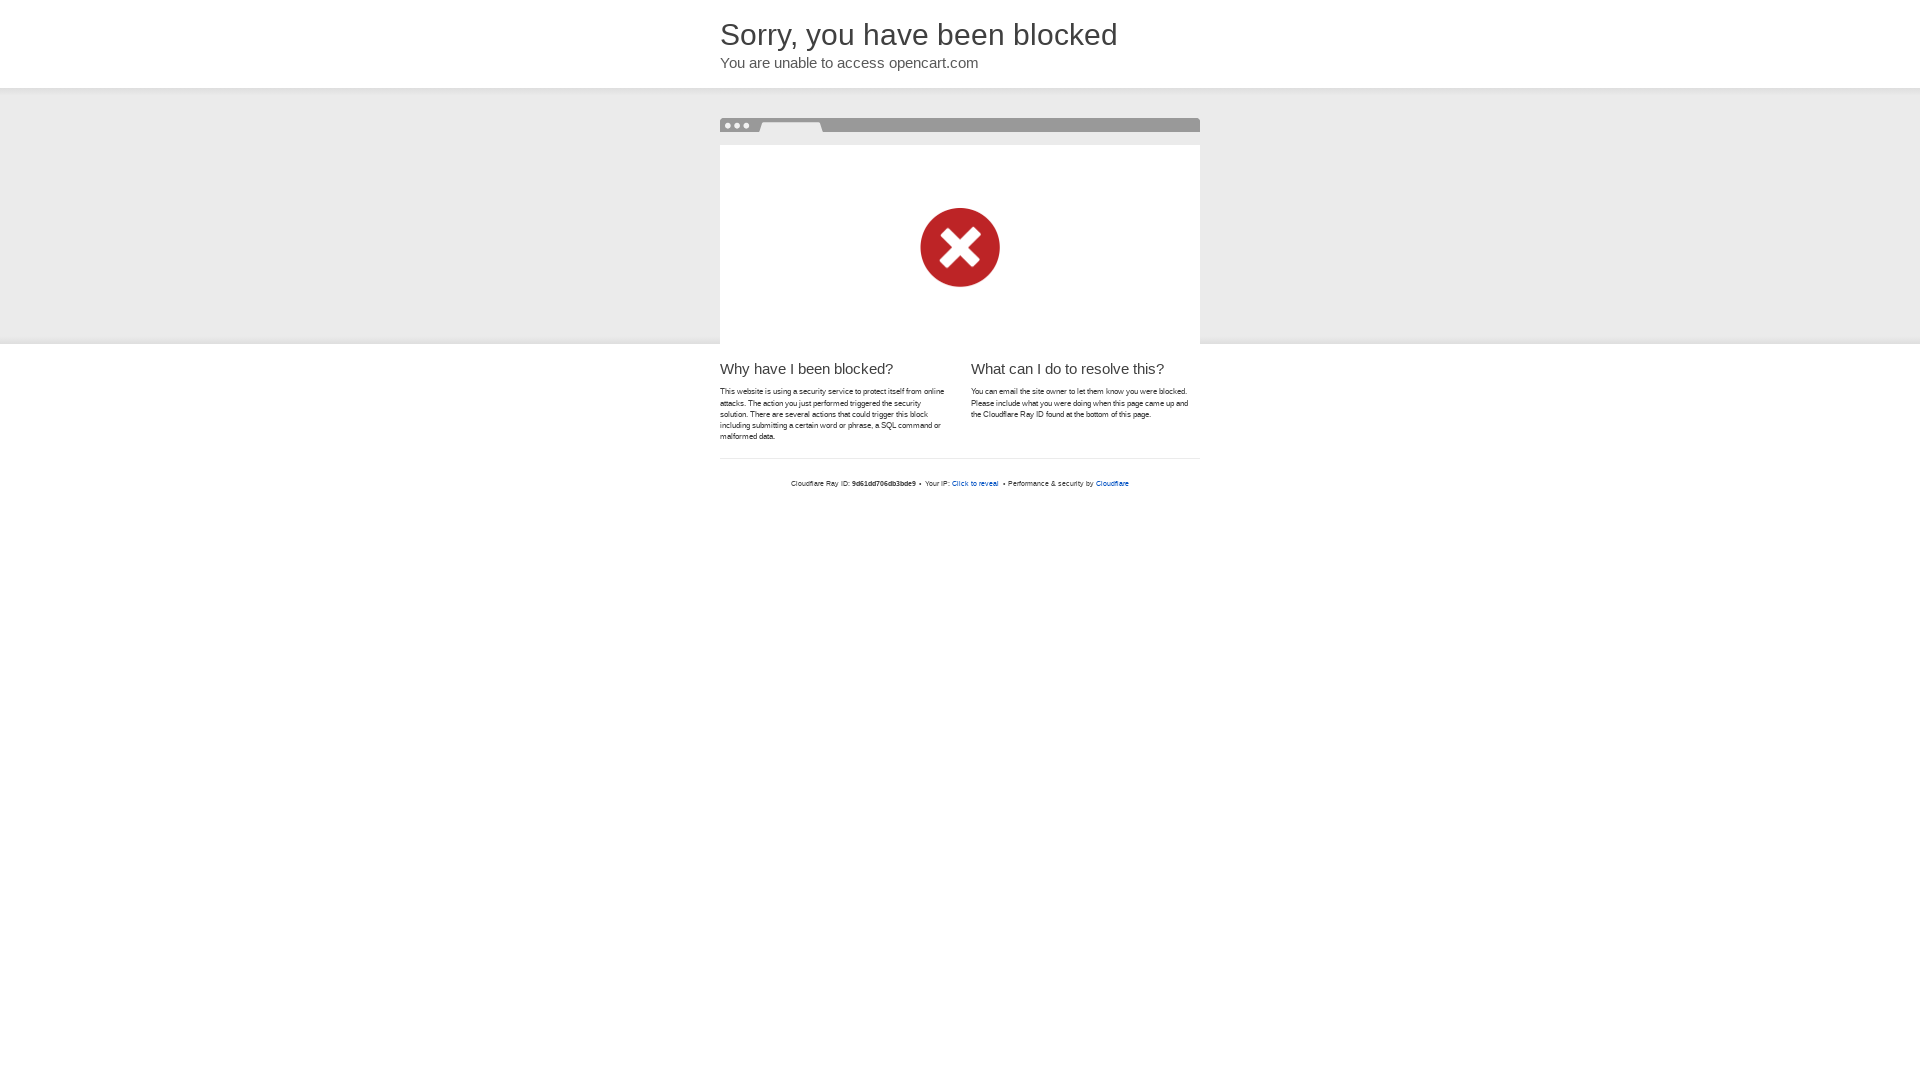

Waited 2 seconds to observe 50% zoom effect
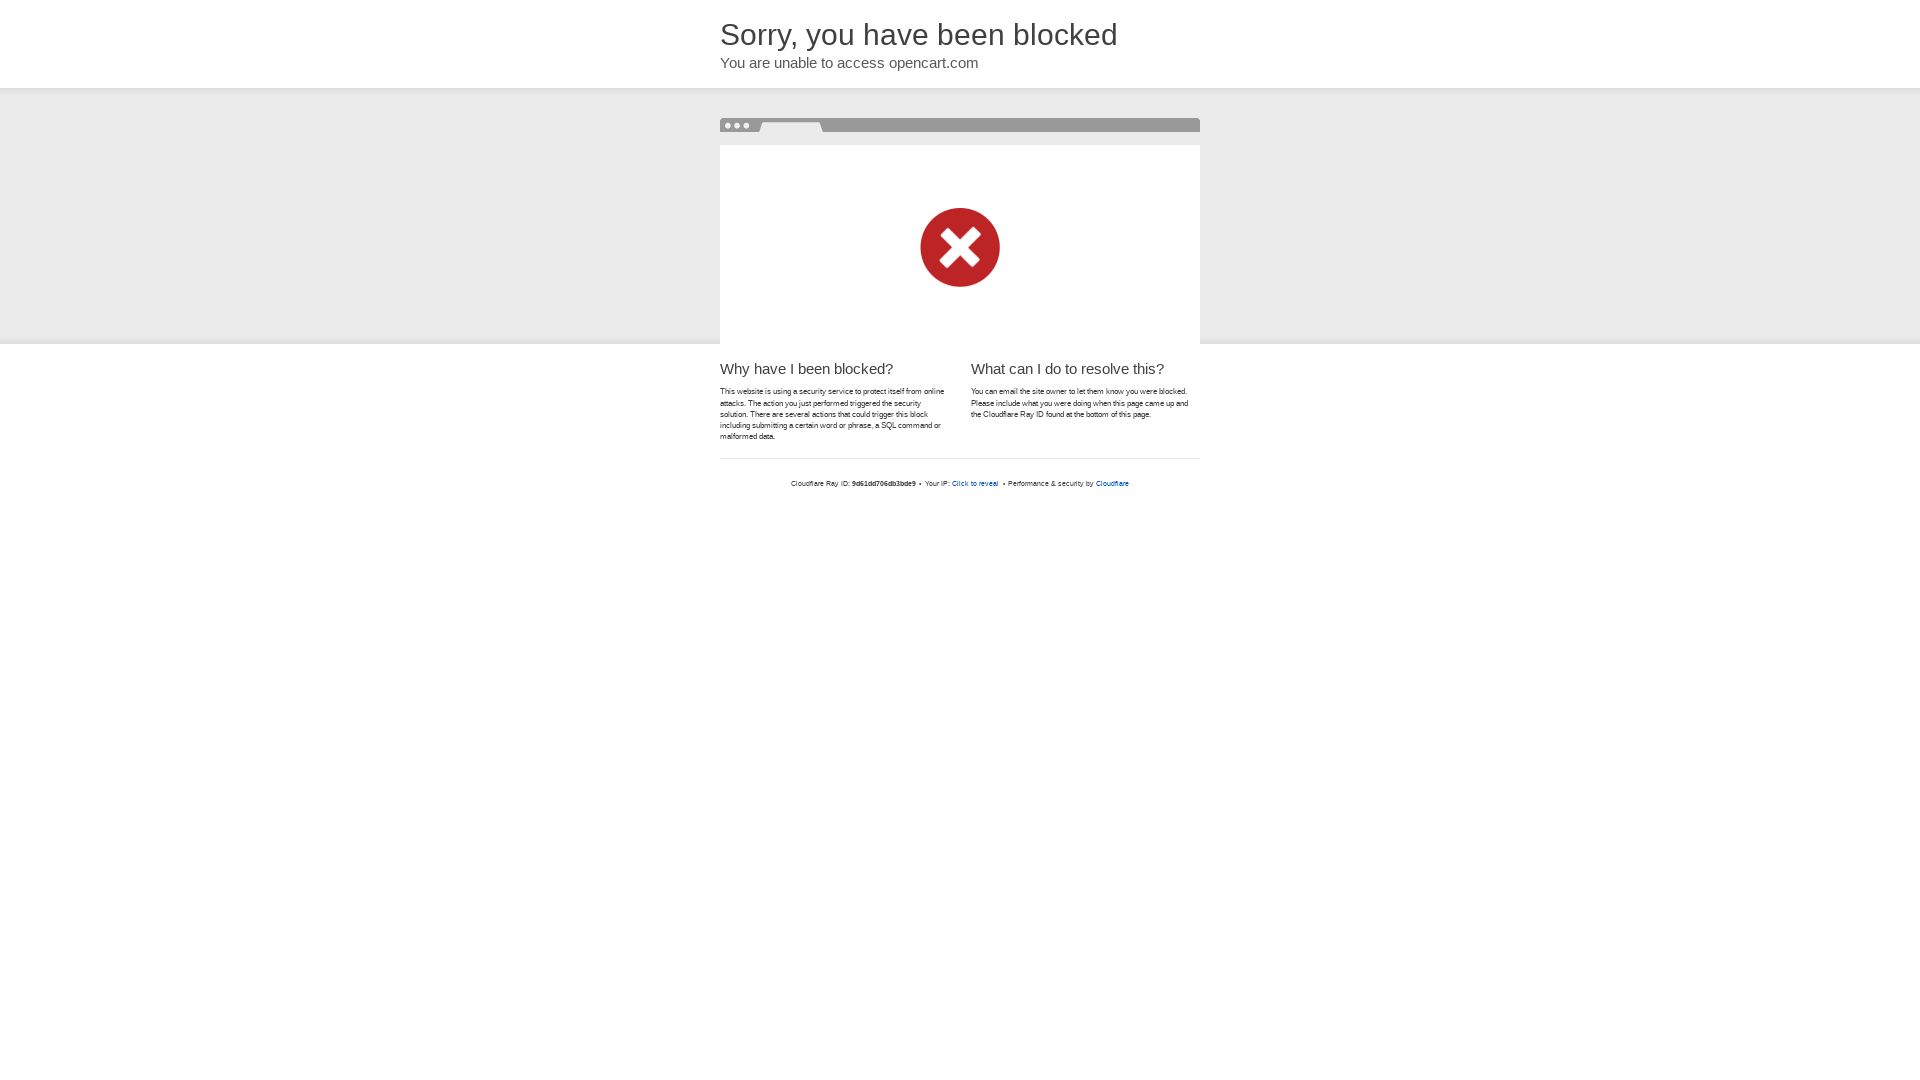

Set zoom level to 80%
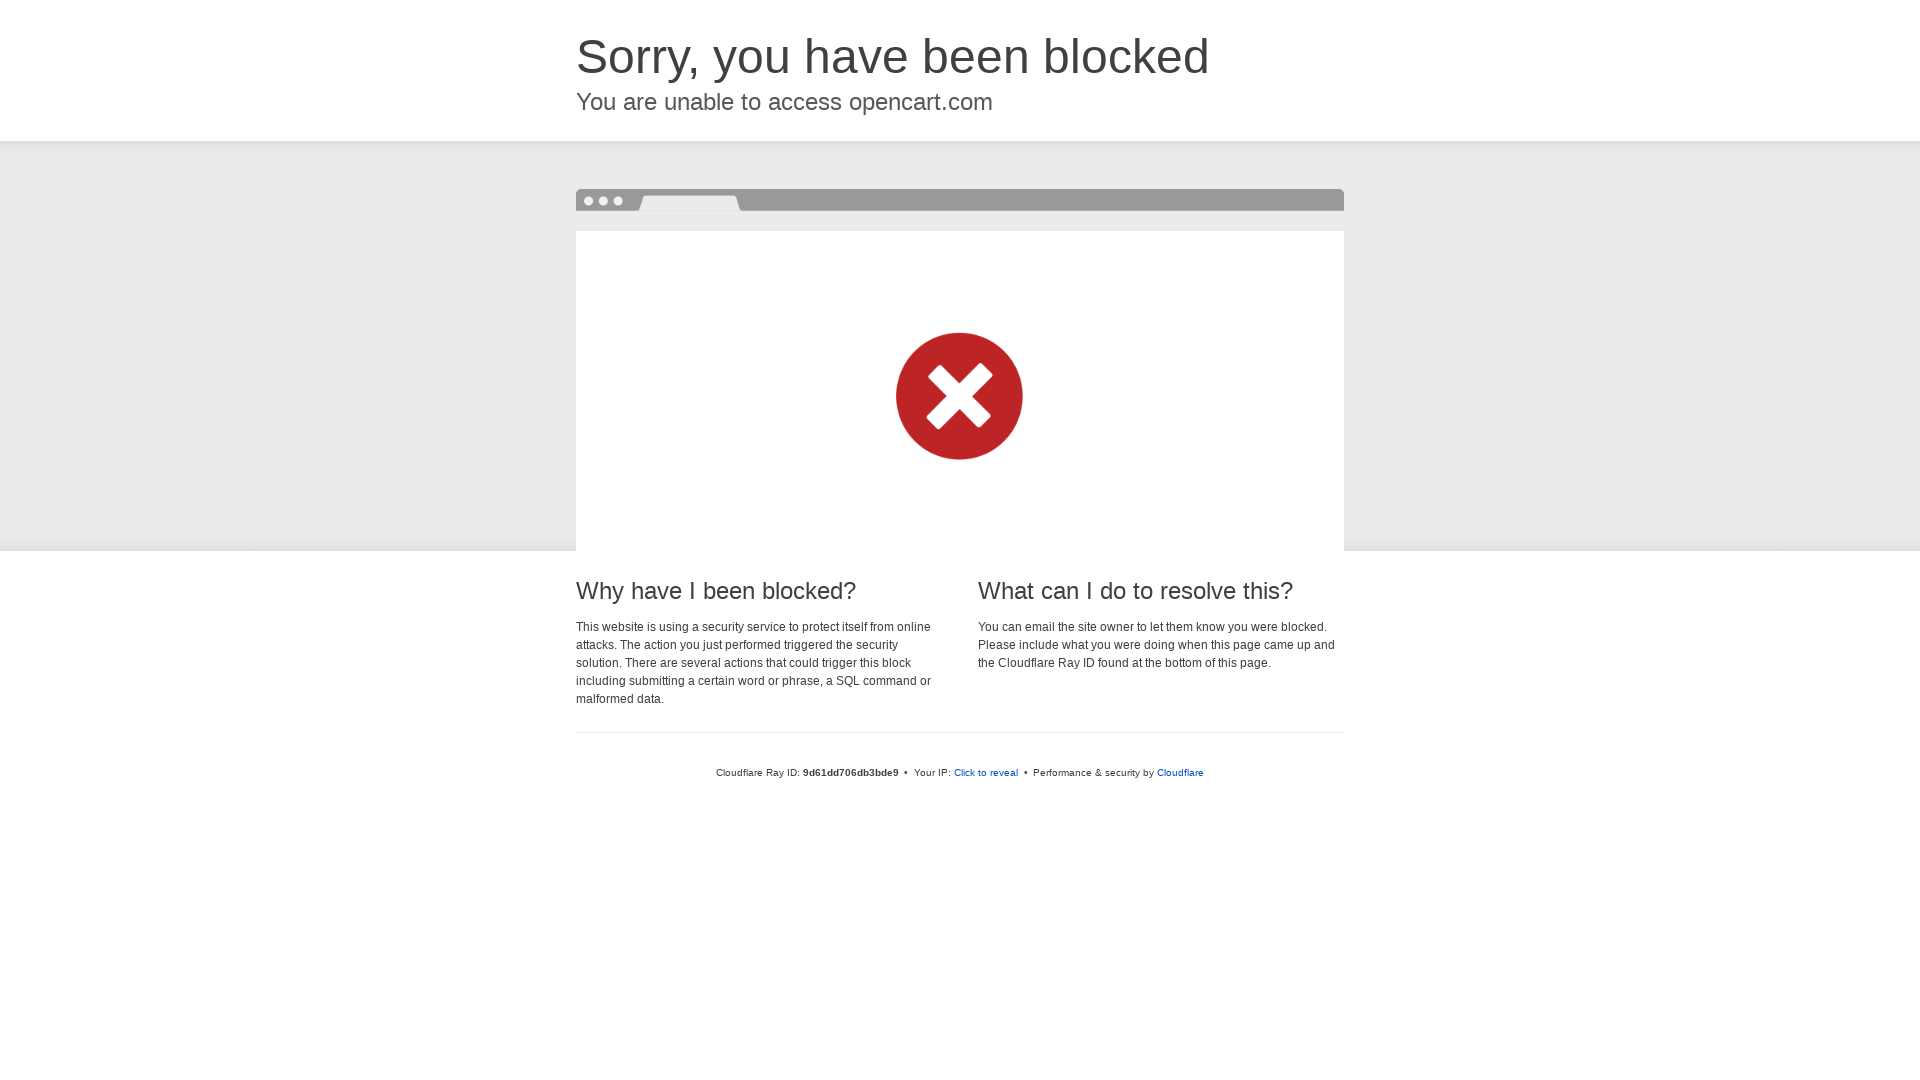

Waited 2 seconds to observe 80% zoom effect
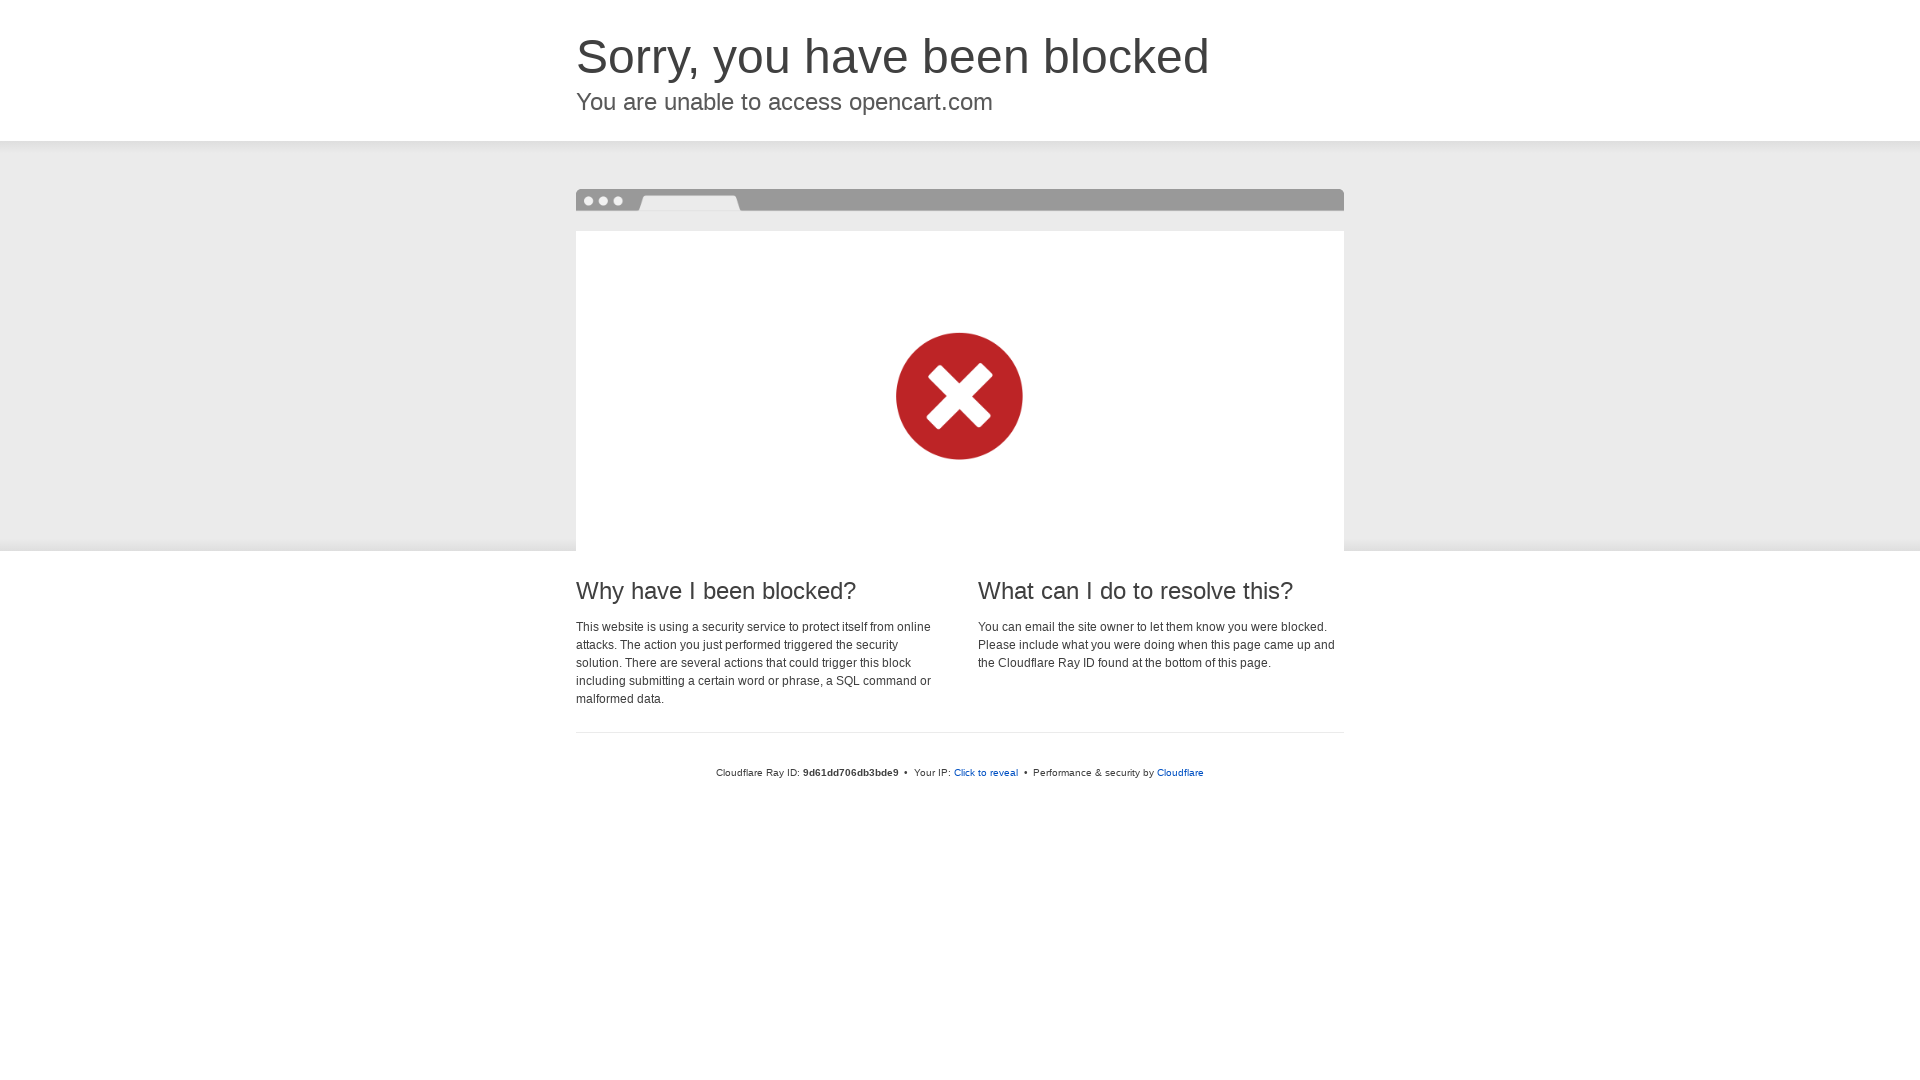

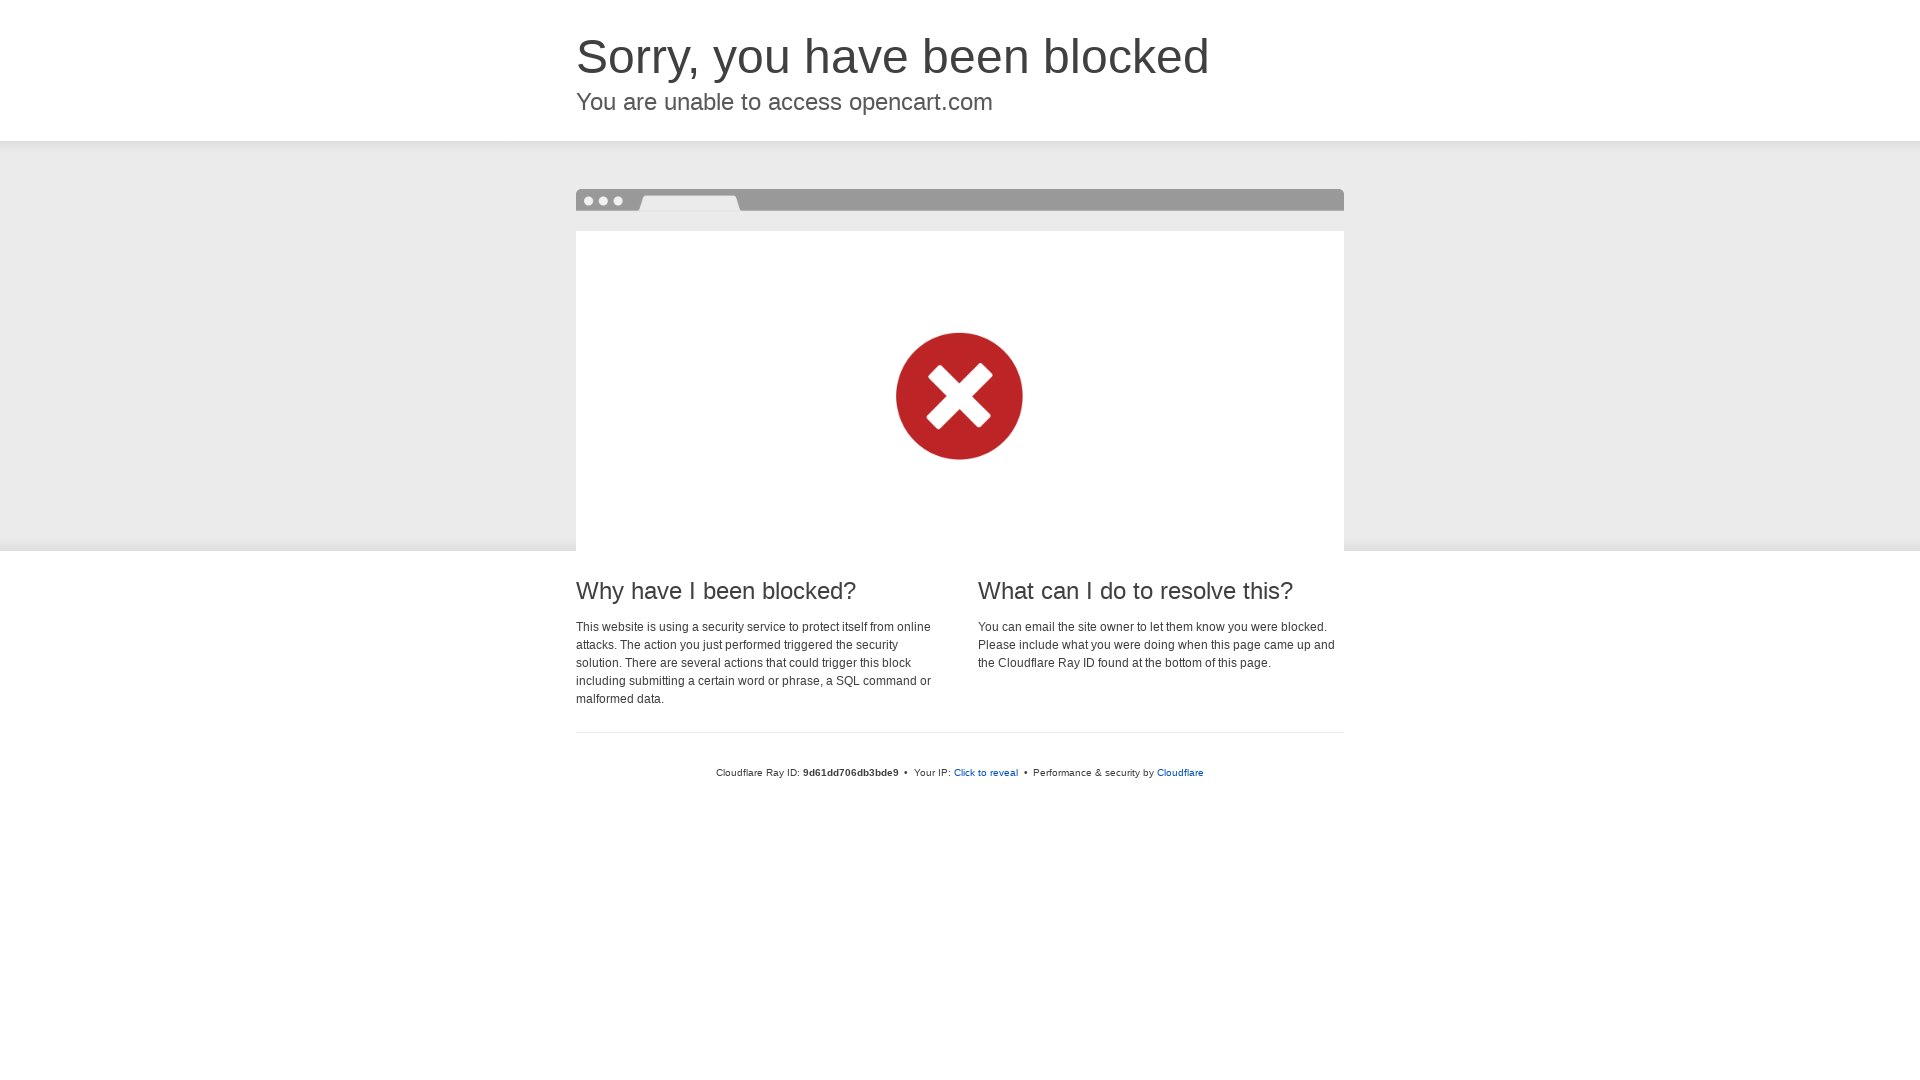